Opens YouTube homepage and maximizes the browser window to verify the page loads successfully.

Starting URL: https://www.youtube.com/

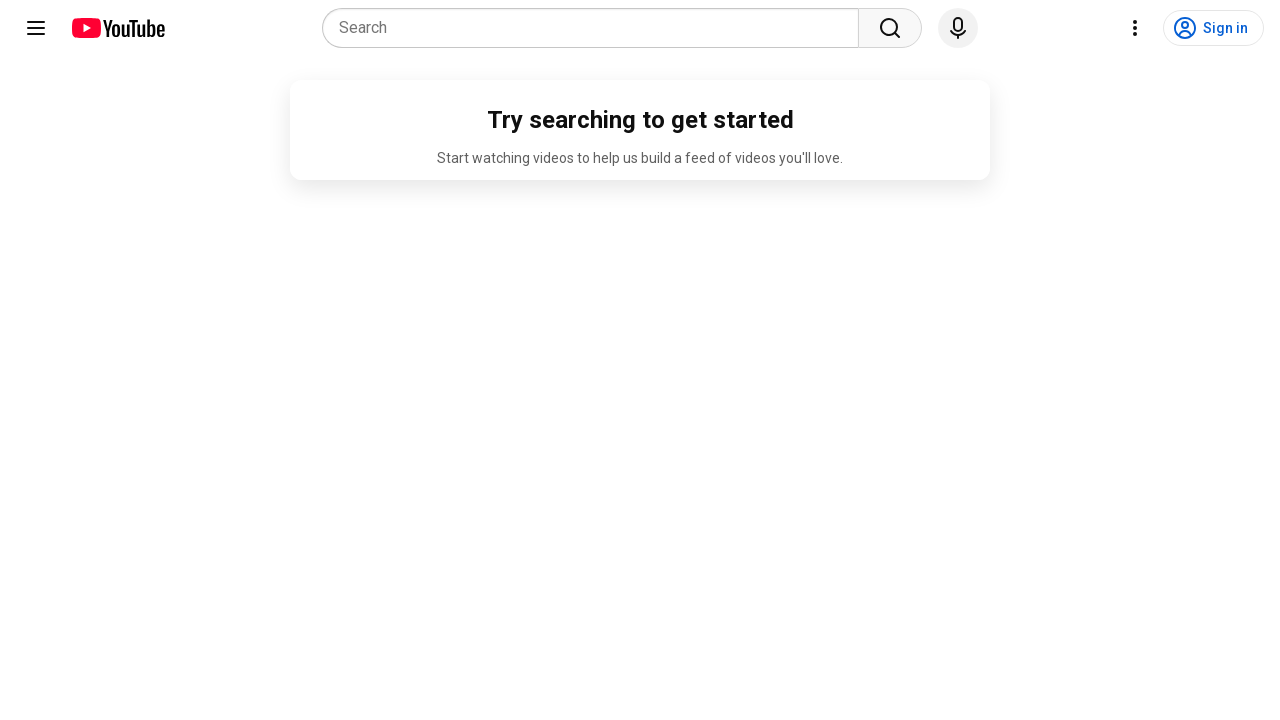

Navigated to YouTube homepage
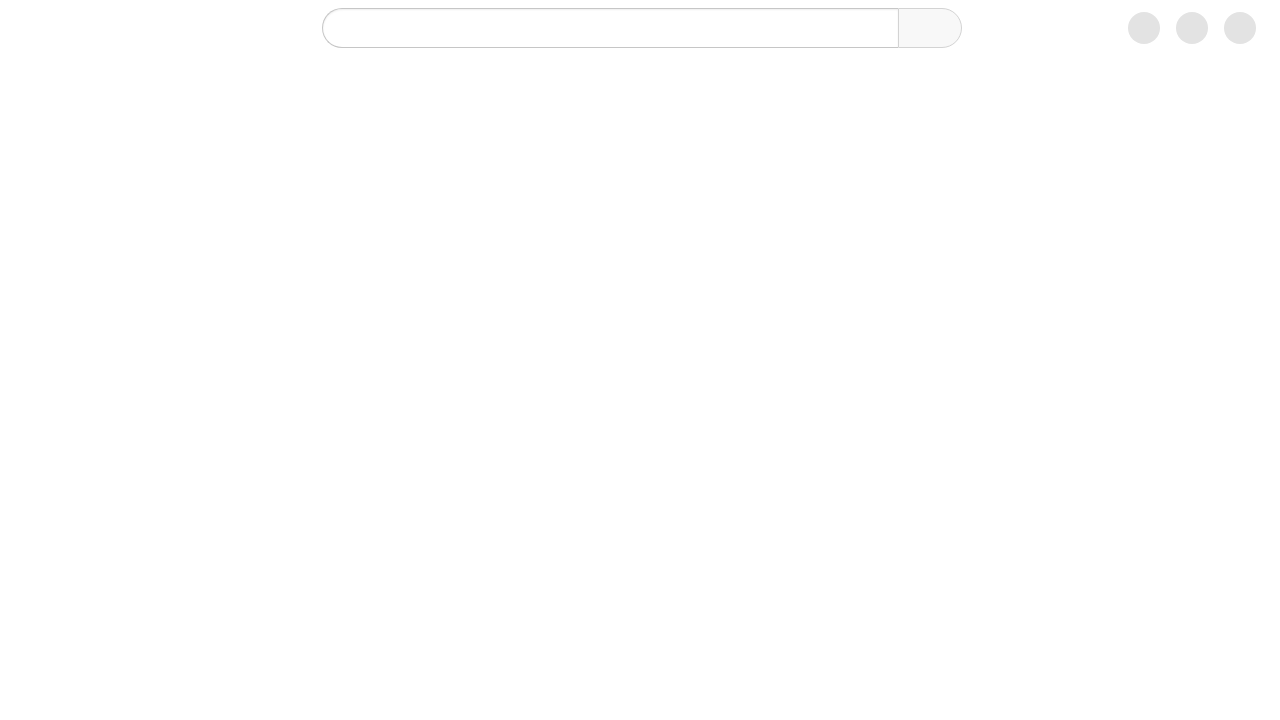

Maximized browser window to 1920x1080
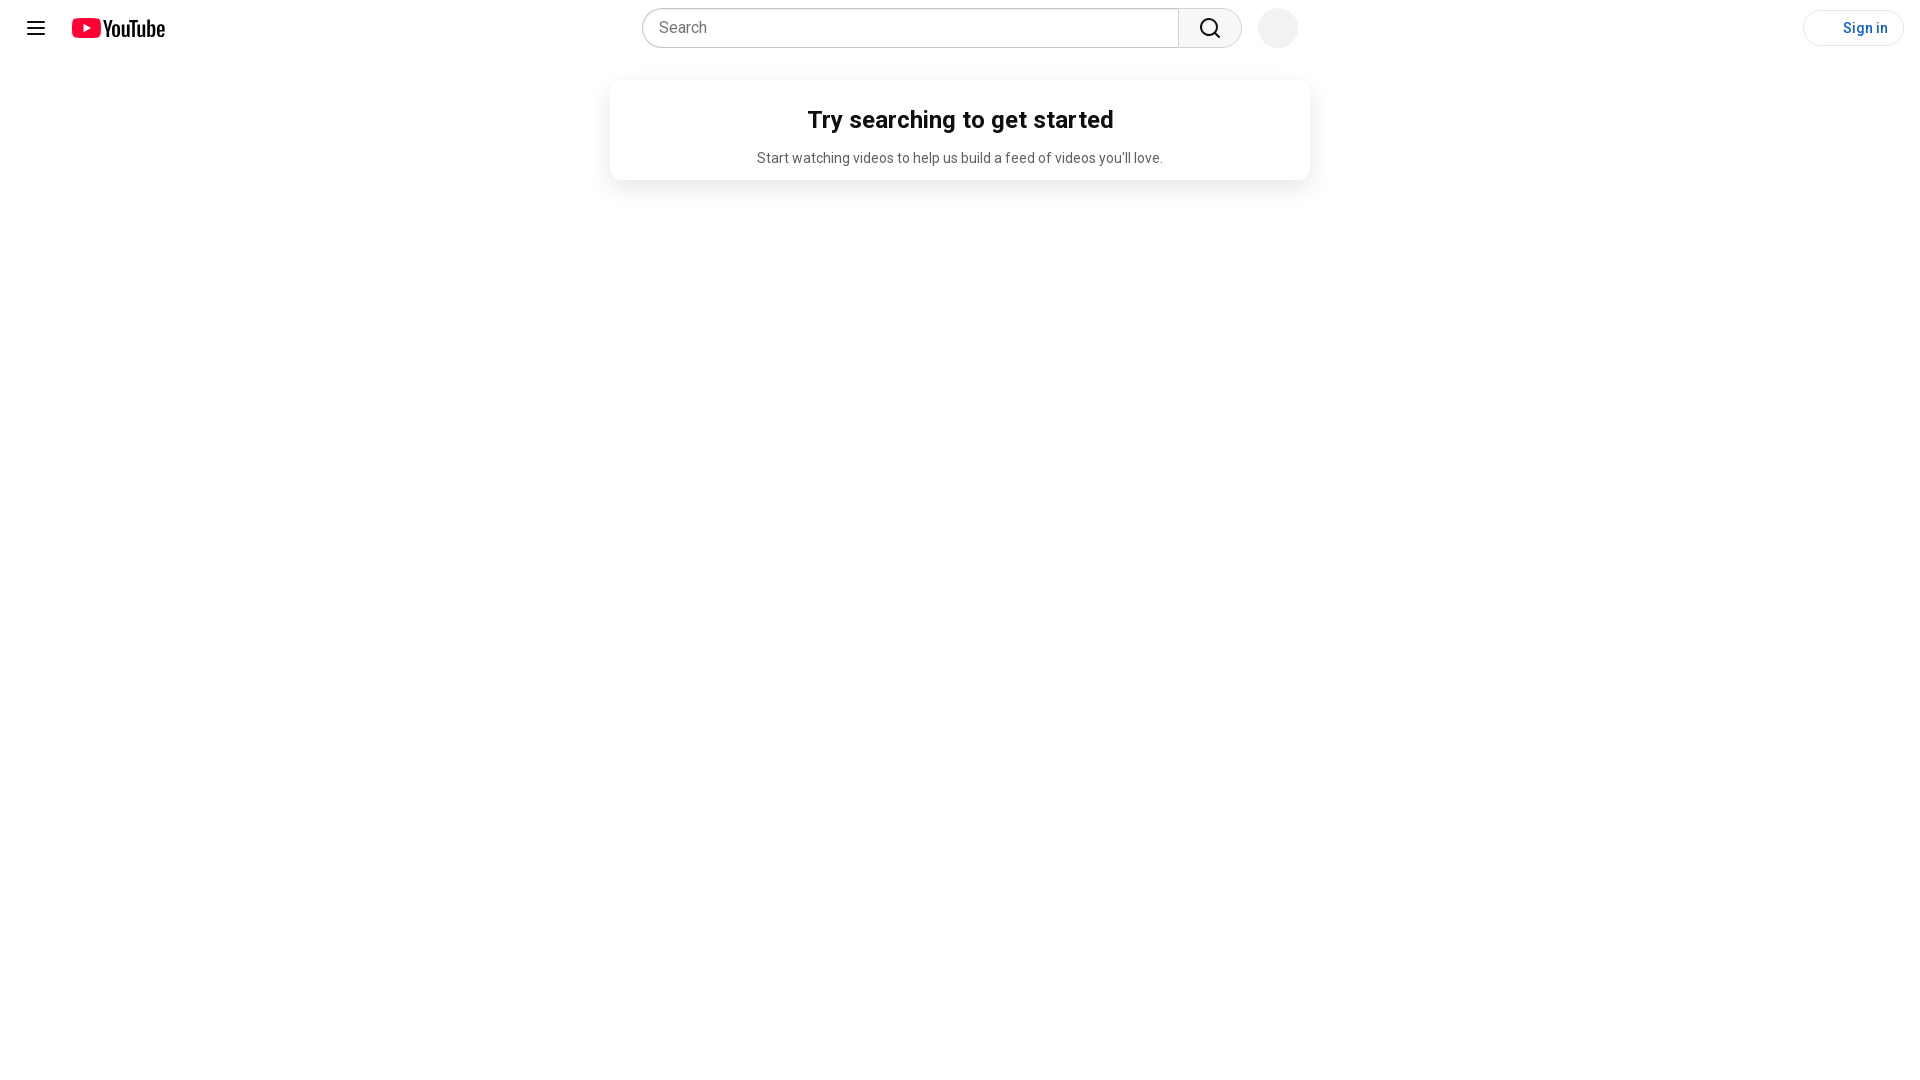

YouTube homepage fully loaded
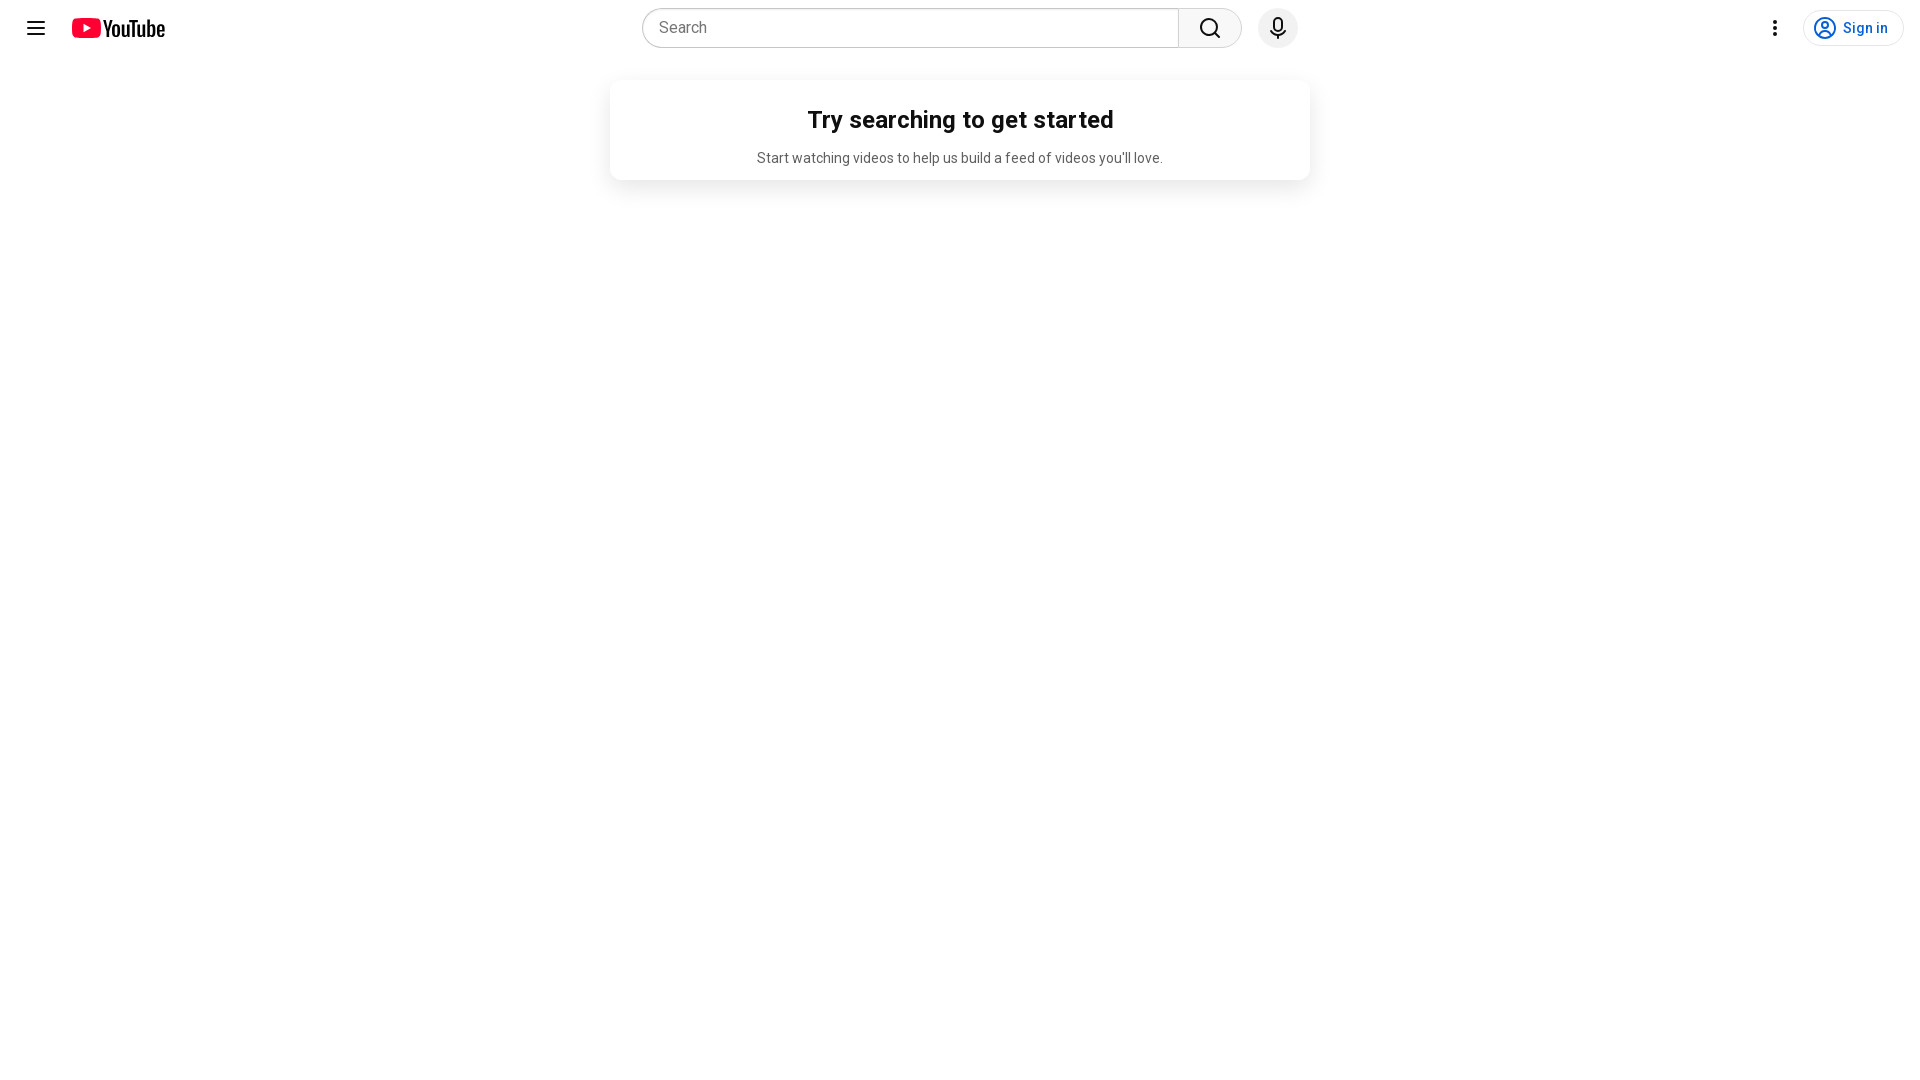

Verified we are on YouTube homepage by checking URL
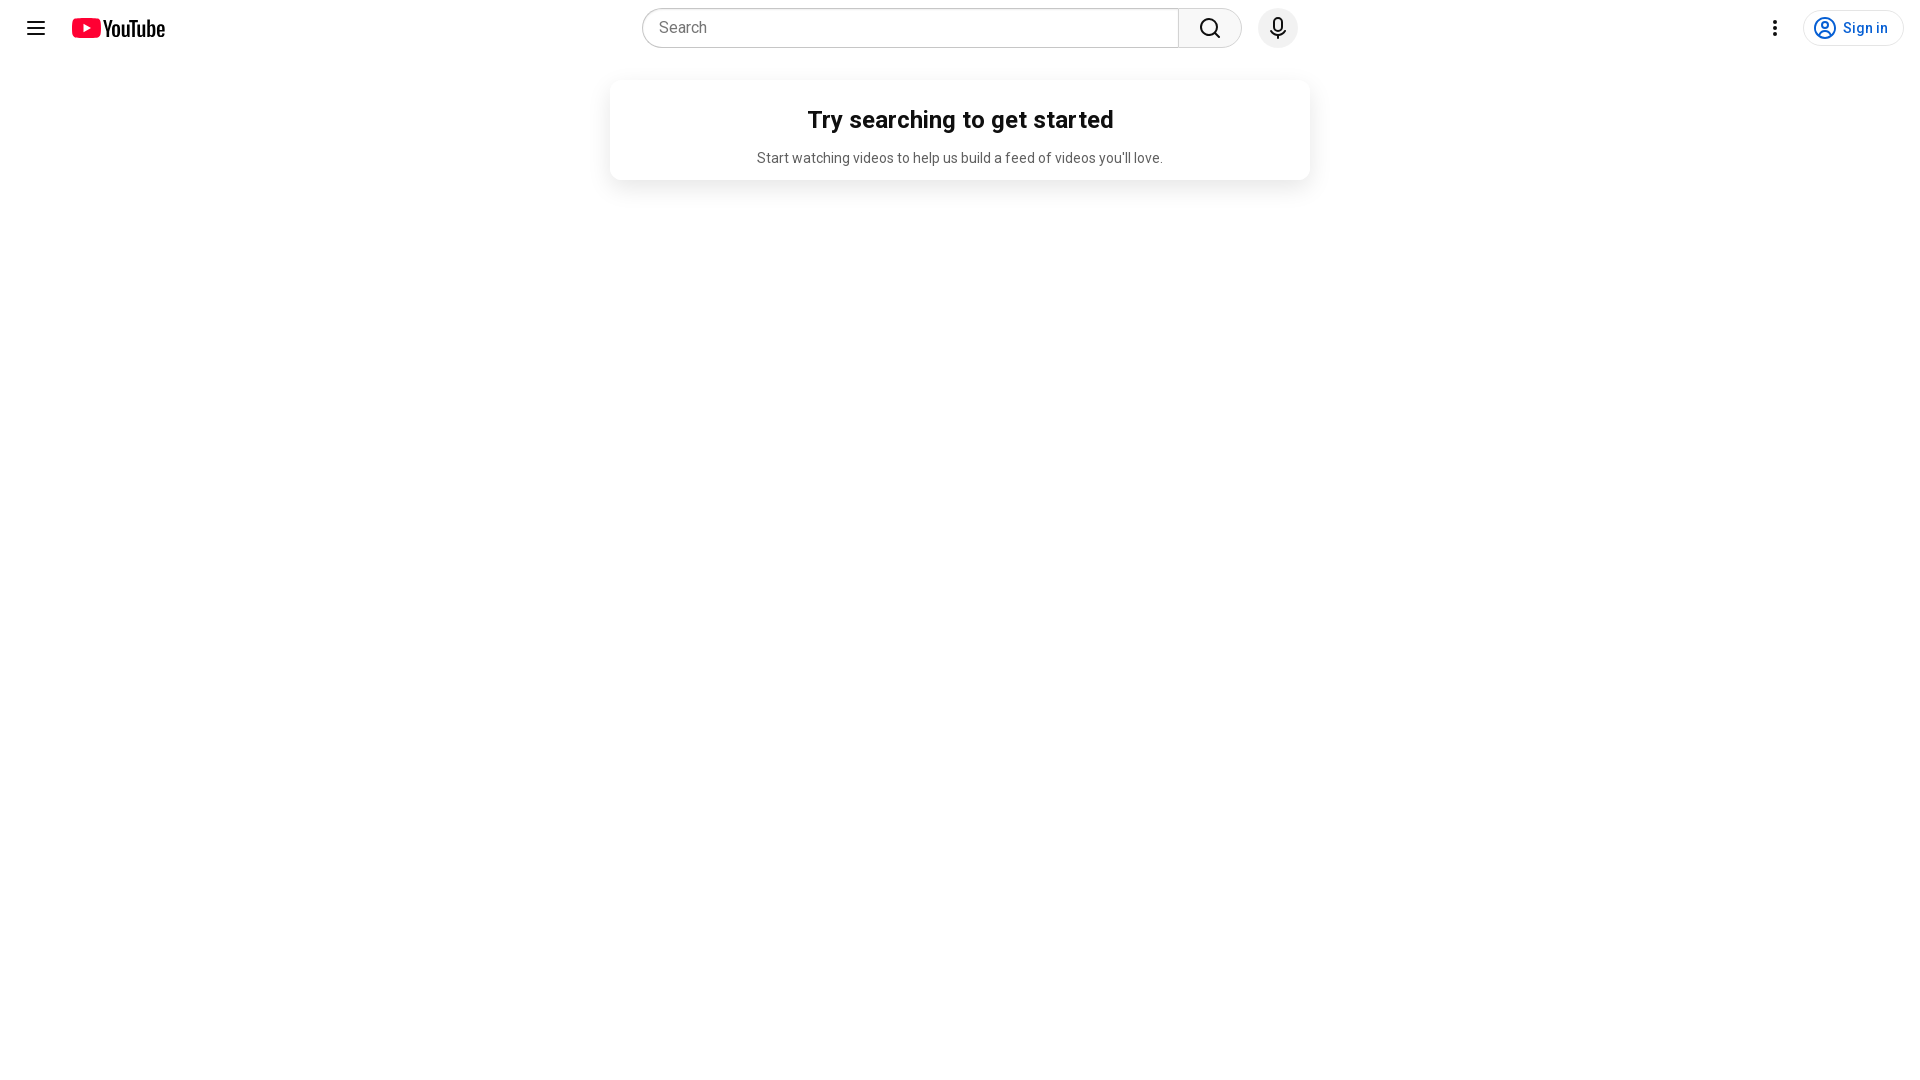

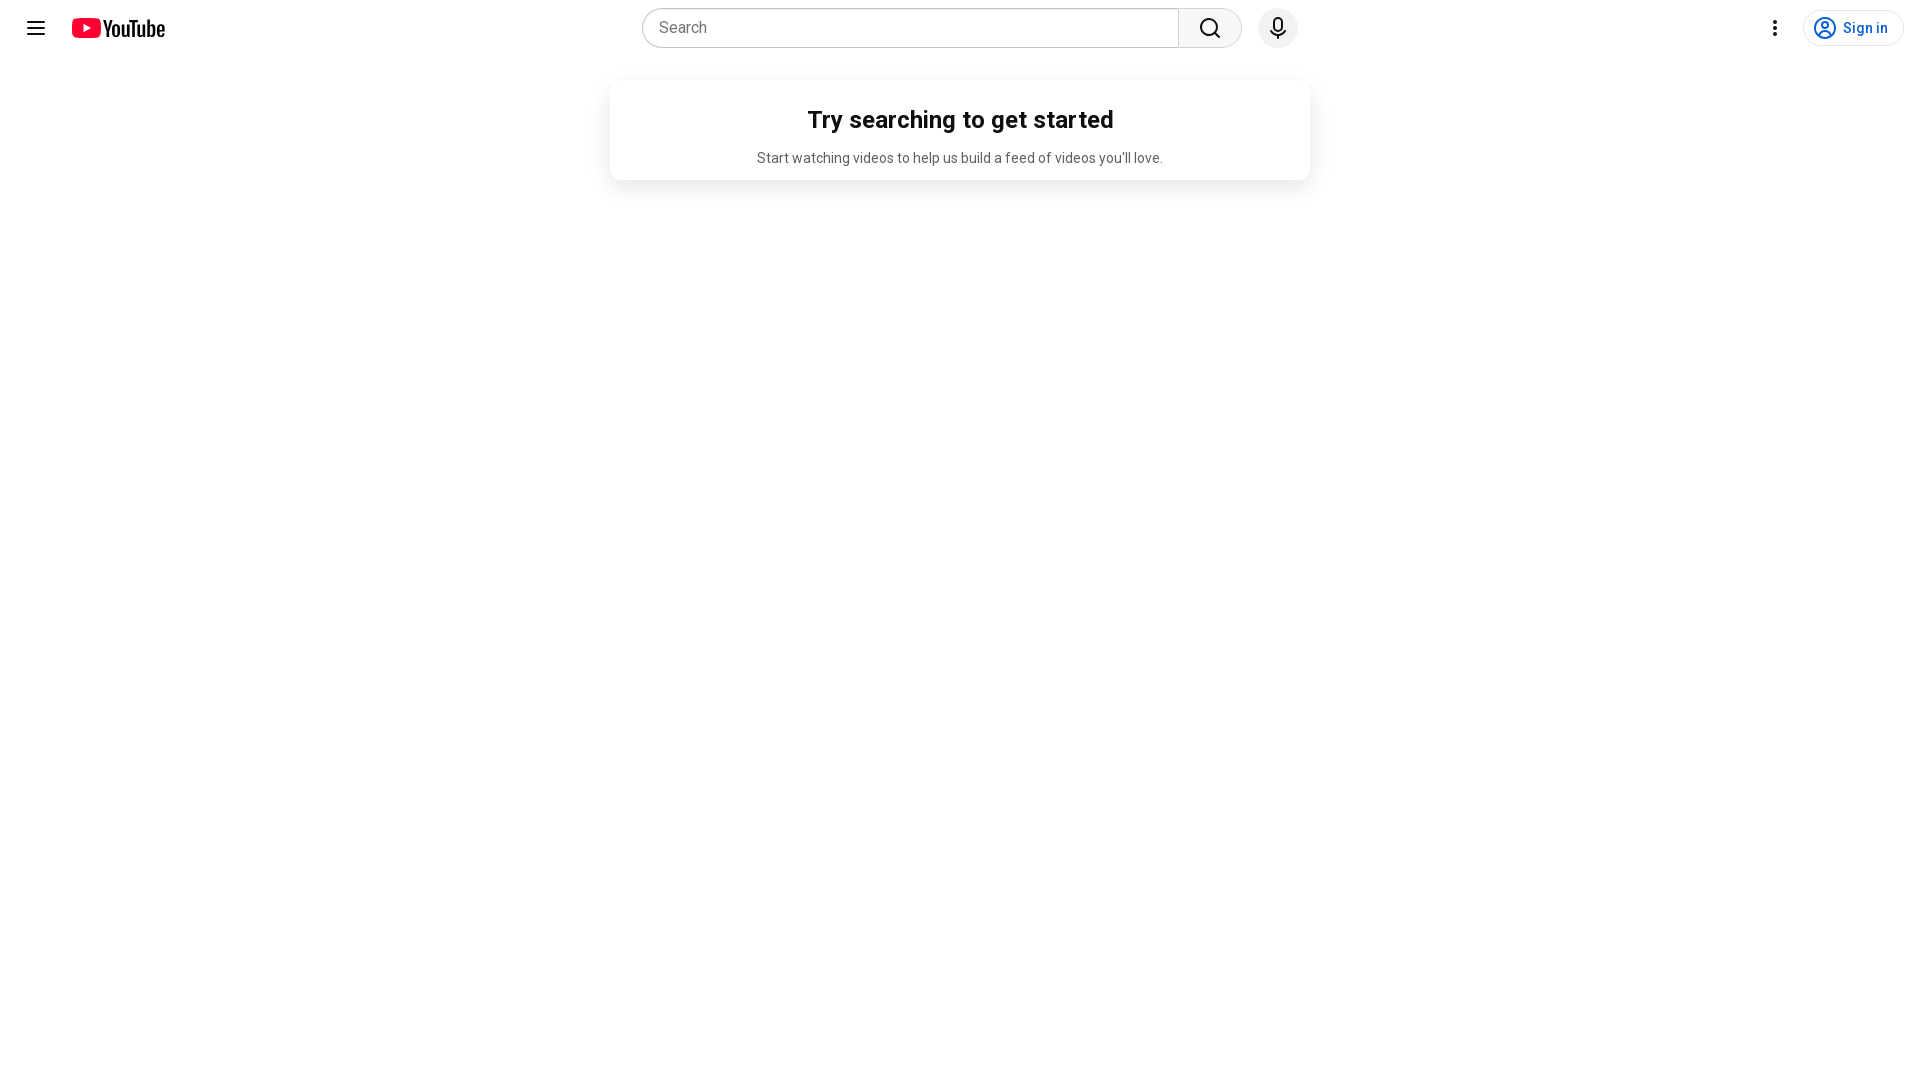